Tests un-marking todo items that were previously marked as complete

Starting URL: https://demo.playwright.dev/todomvc

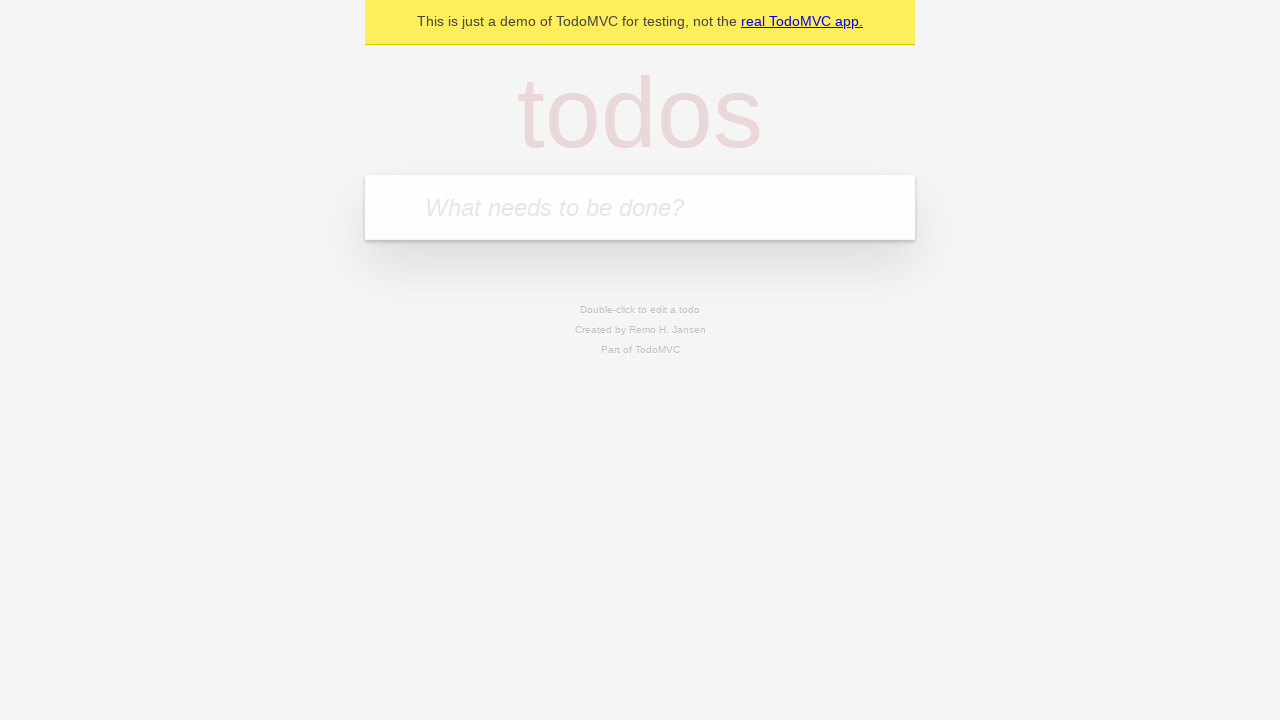

Filled todo input with 'buy some cheese' on internal:attr=[placeholder="What needs to be done?"i]
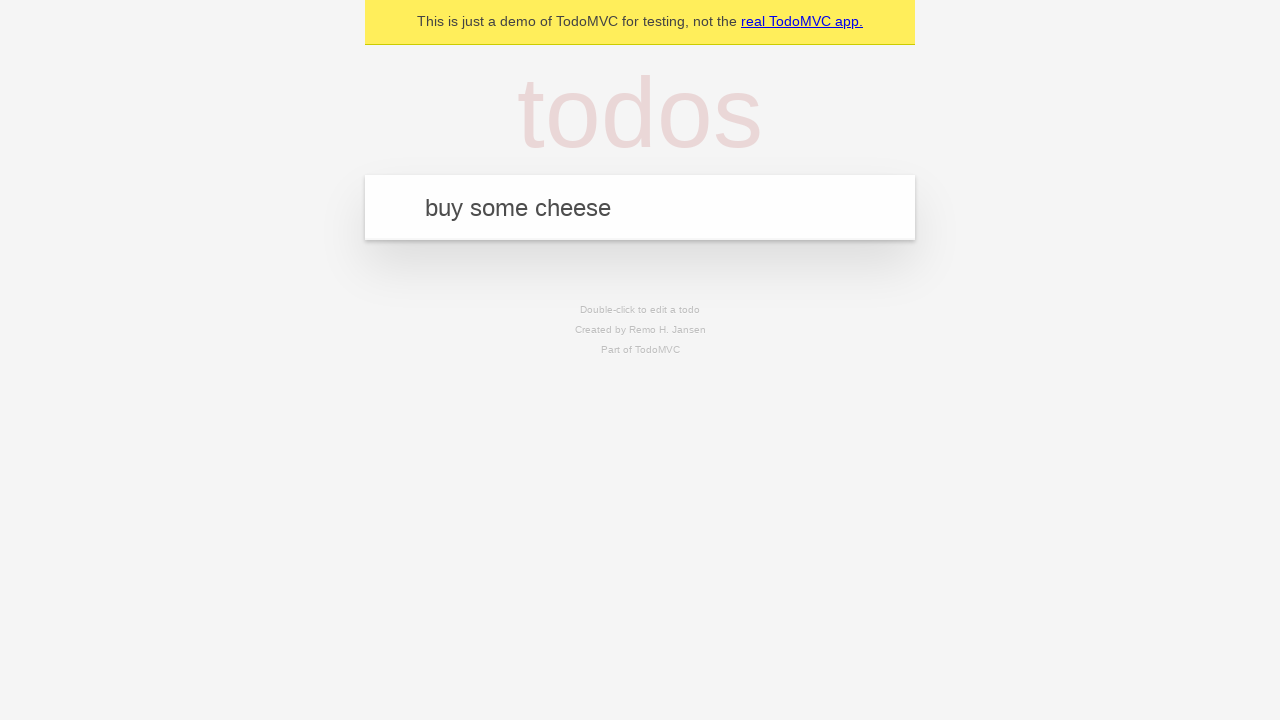

Pressed Enter to create first todo item on internal:attr=[placeholder="What needs to be done?"i]
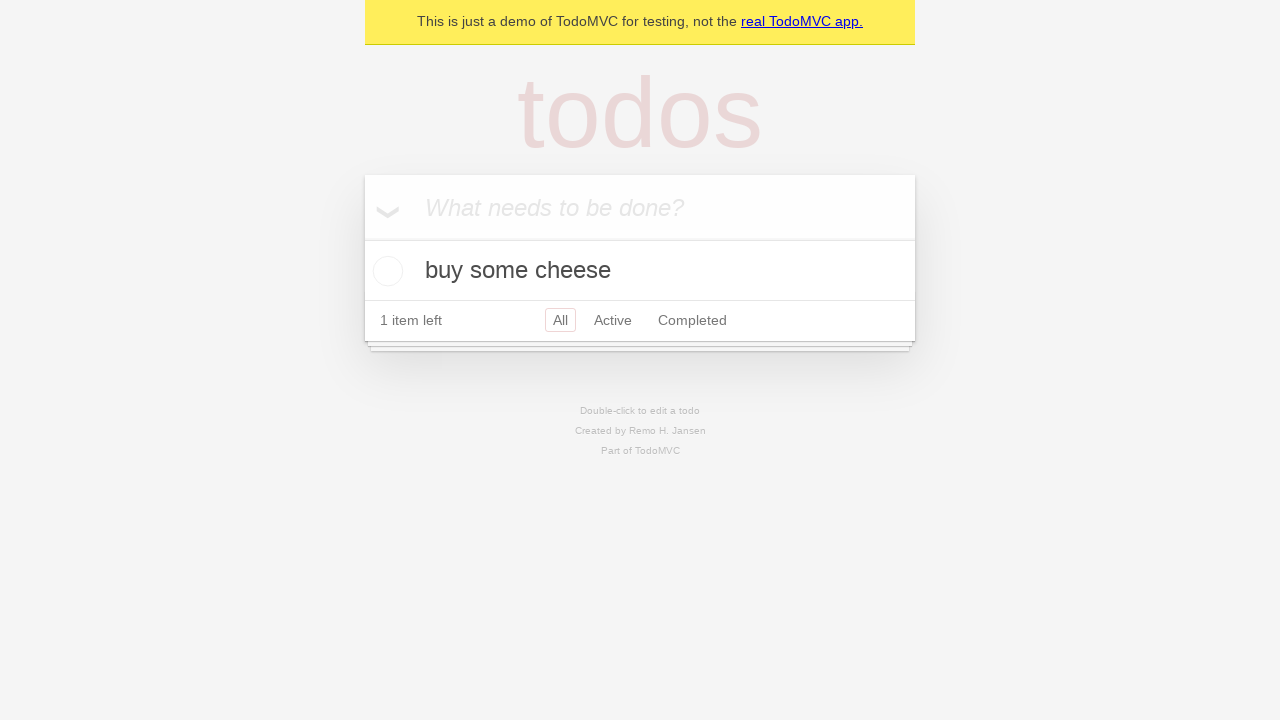

Filled todo input with 'feed the cat' on internal:attr=[placeholder="What needs to be done?"i]
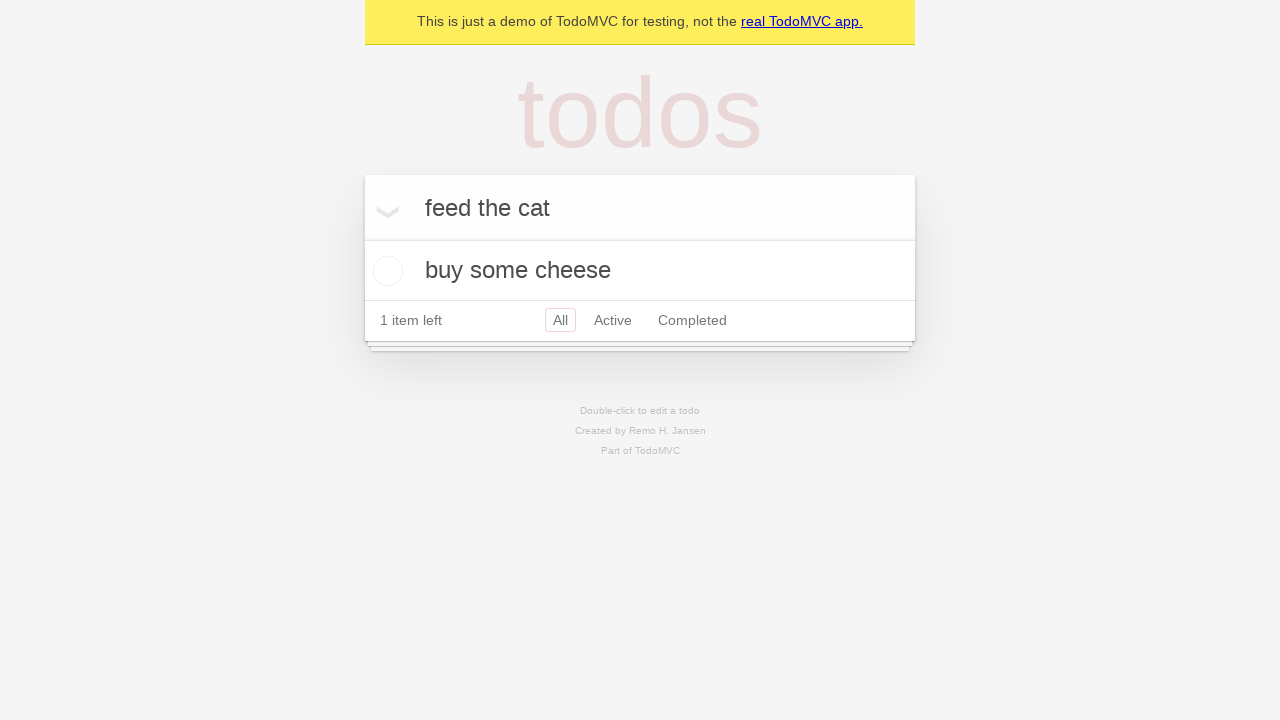

Pressed Enter to create second todo item on internal:attr=[placeholder="What needs to be done?"i]
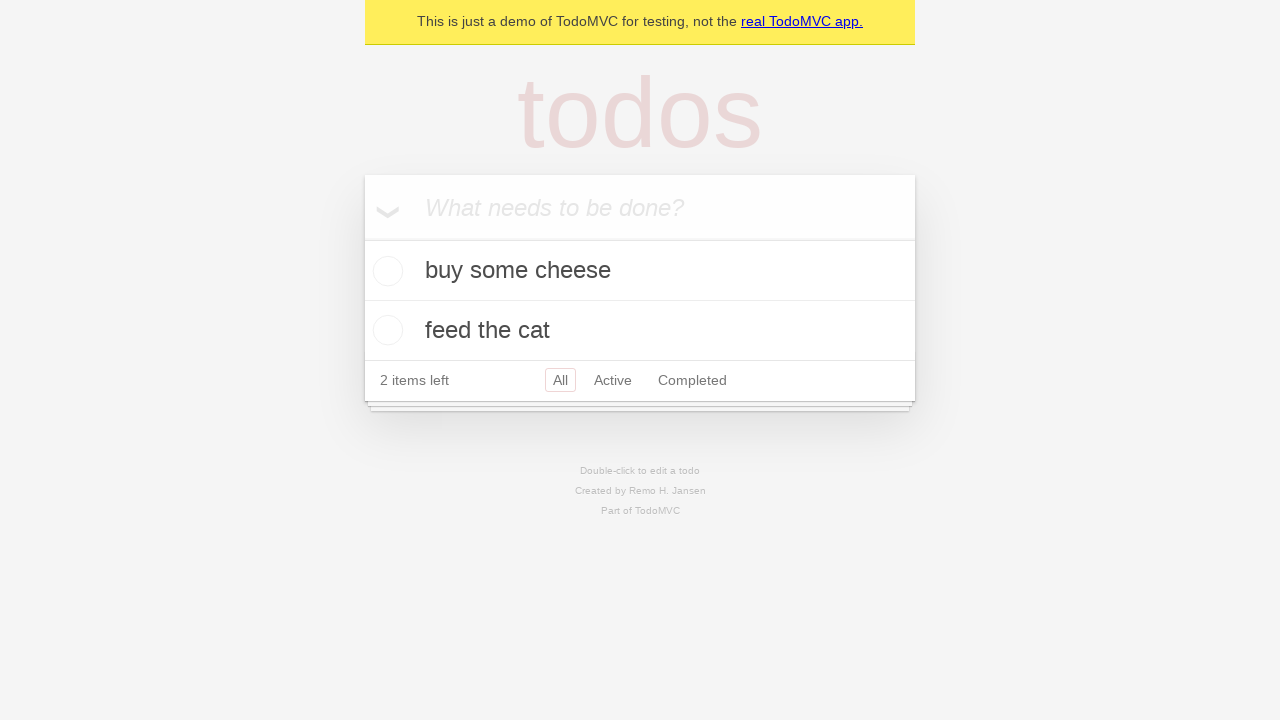

Marked first todo item as complete at (385, 271) on internal:testid=[data-testid="todo-item"s] >> nth=0 >> internal:role=checkbox
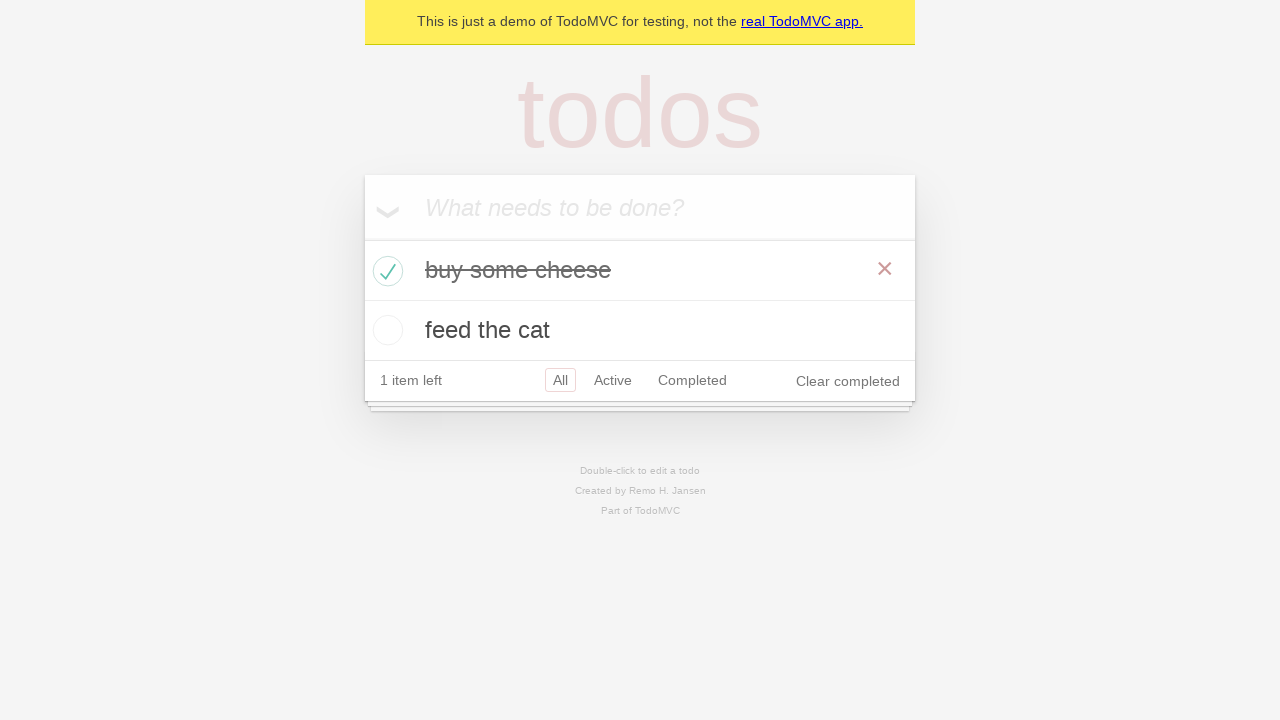

Un-marked first todo item as complete at (385, 271) on internal:testid=[data-testid="todo-item"s] >> nth=0 >> internal:role=checkbox
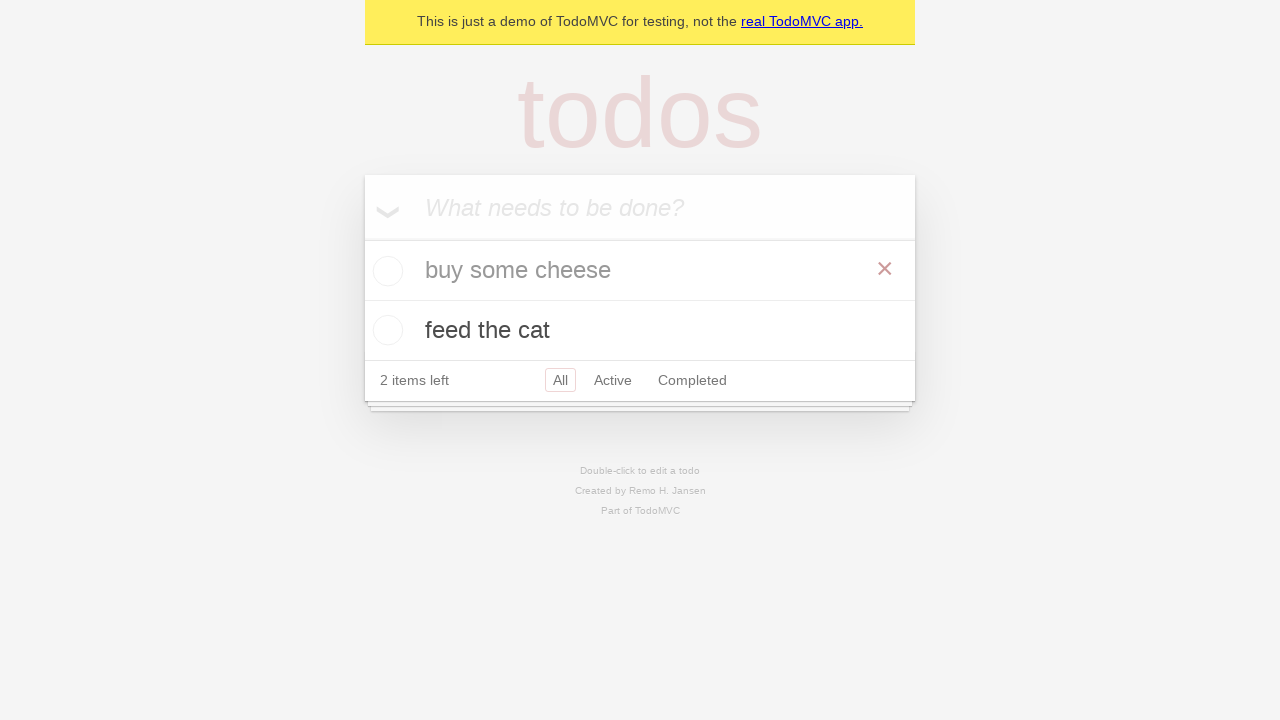

Verified todo item is displayed after un-marking as complete
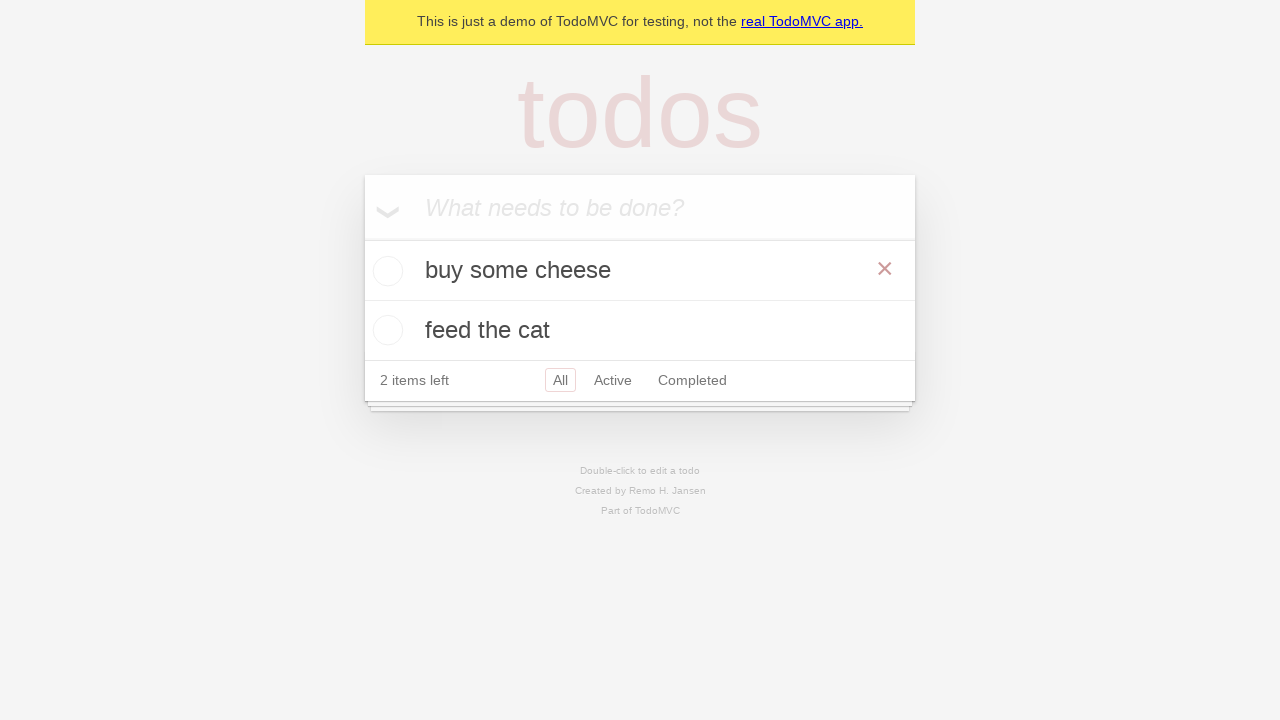

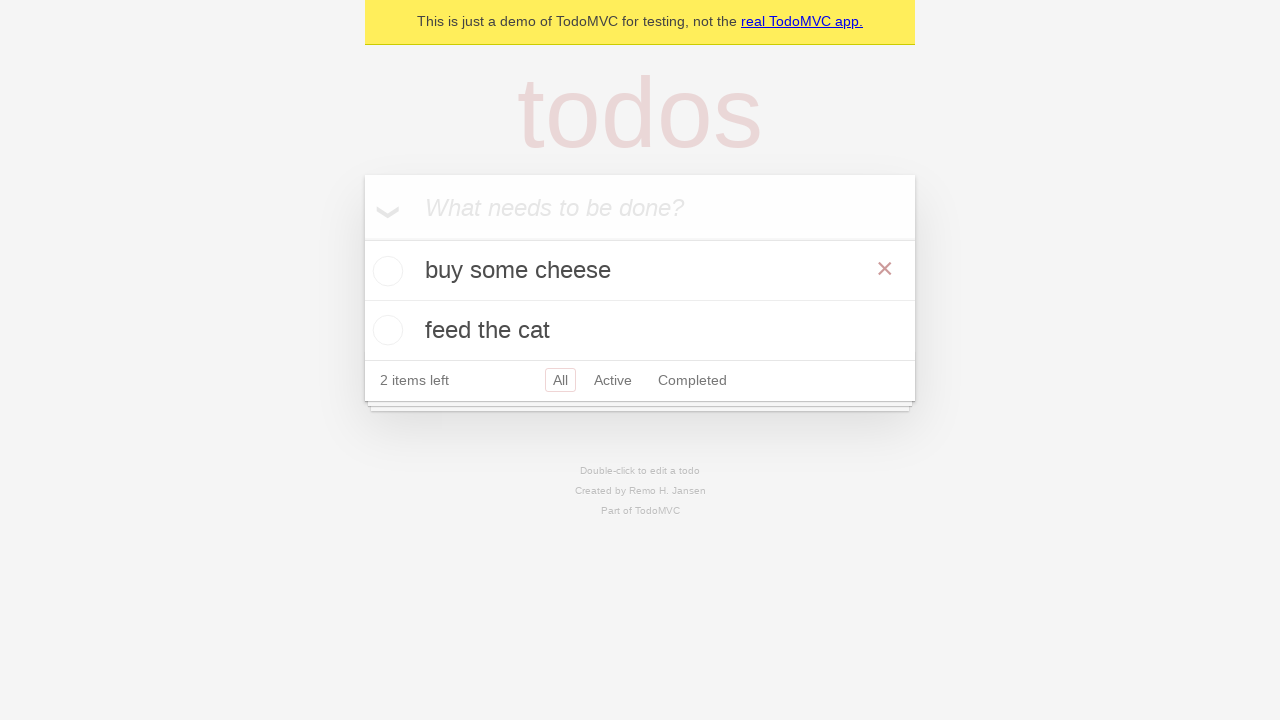